Navigates the Selenium documentation site by clicking on links containing "Driver" text and then clicking on "Actions API" link

Starting URL: https://www.selenium.dev/documentation/

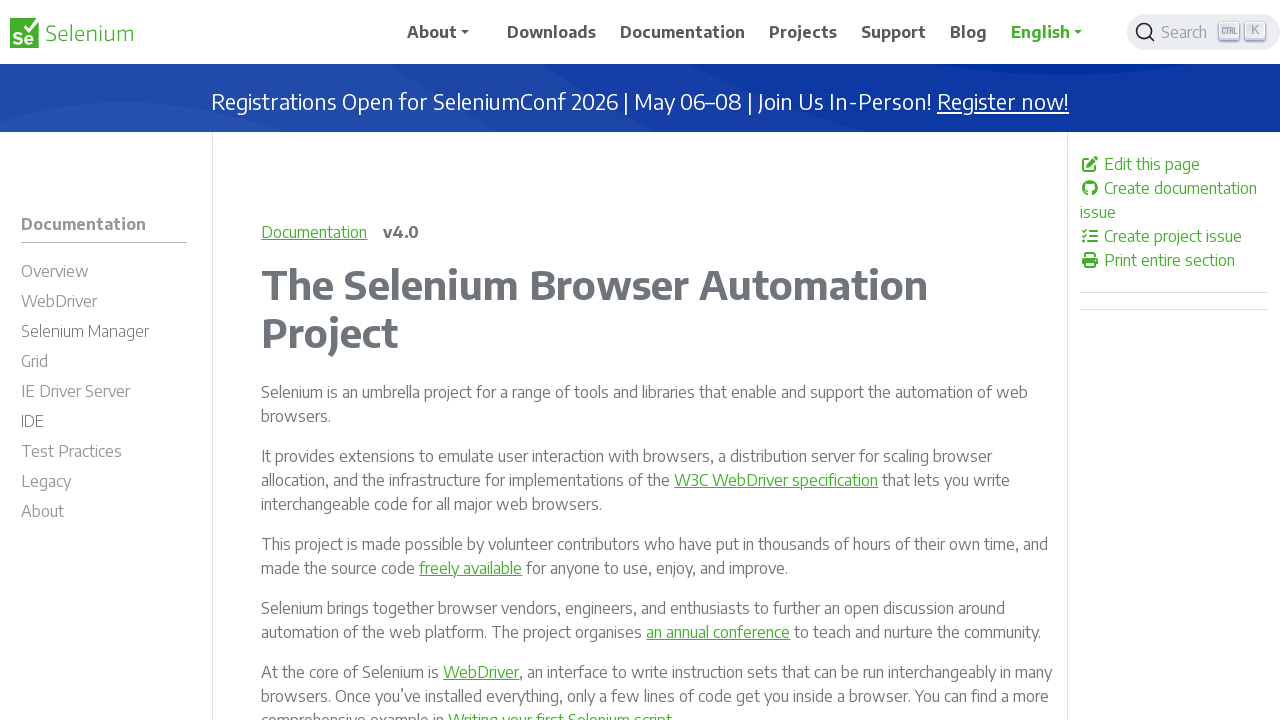

Clicked on link containing 'Driver' text at (104, 304) on a:has-text('Driver')
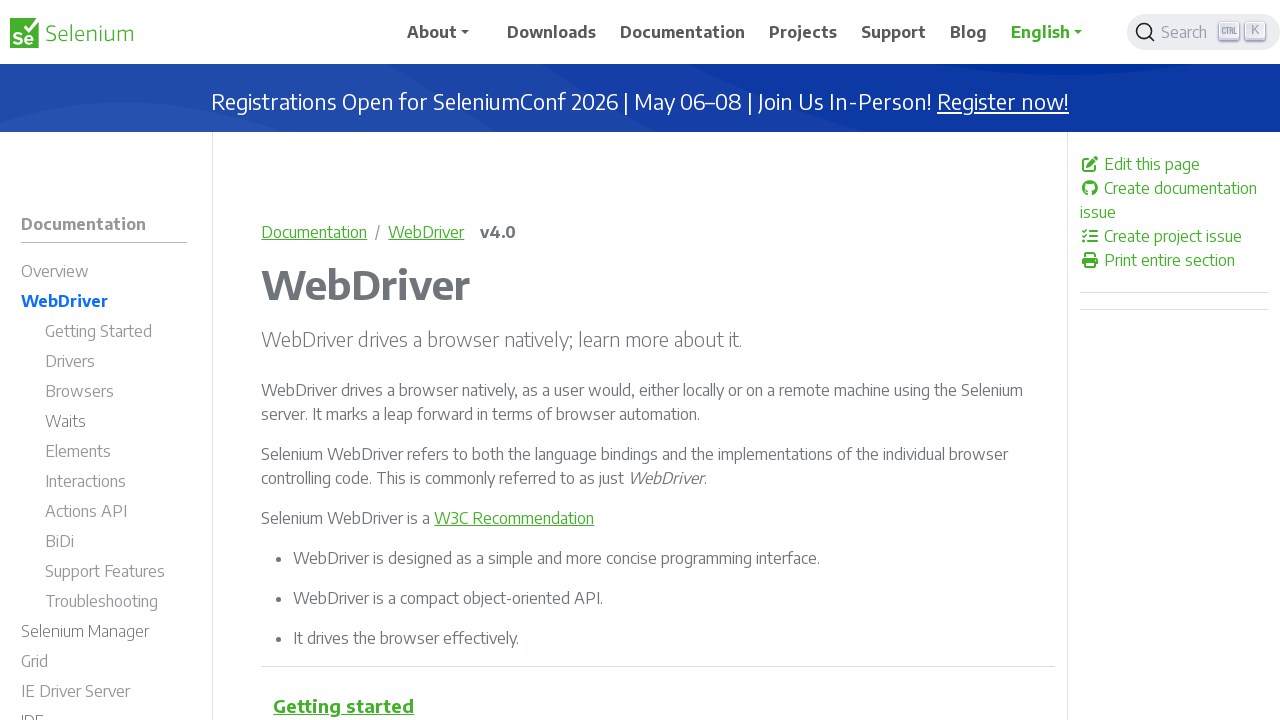

Clicked on 'Actions API' link at (116, 514) on a:has-text('Actions API')
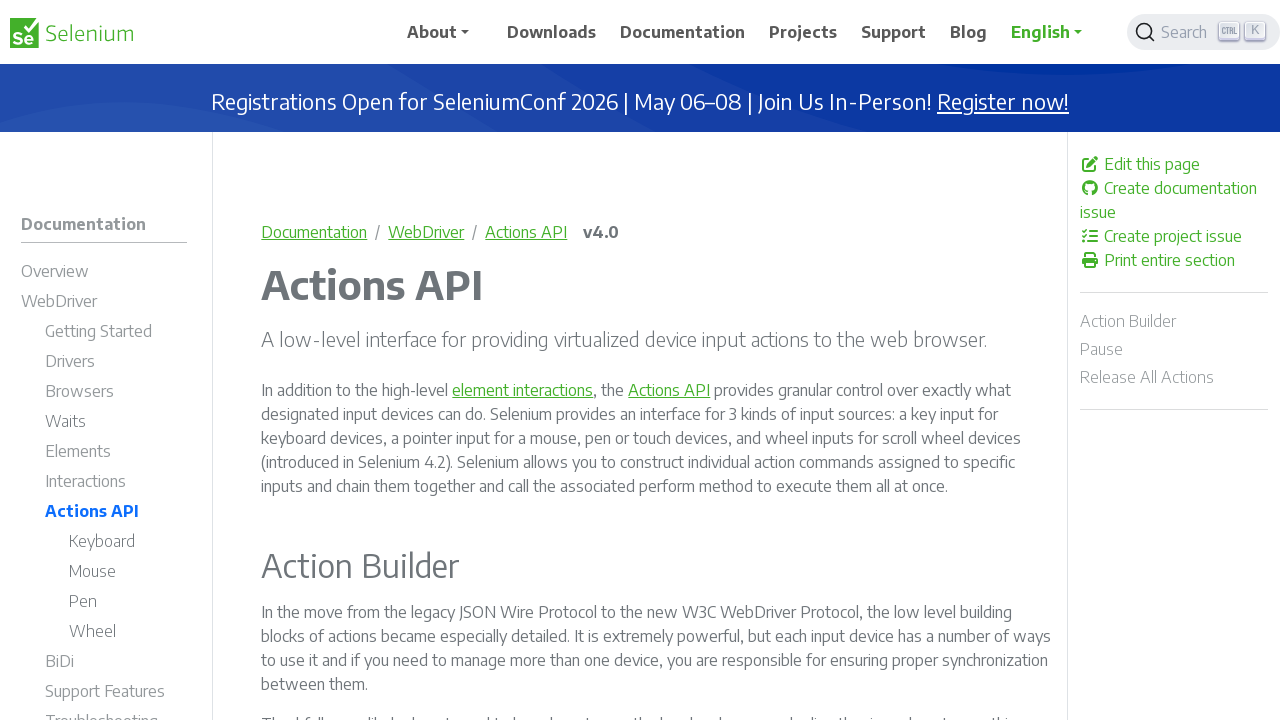

Page loaded and network idle
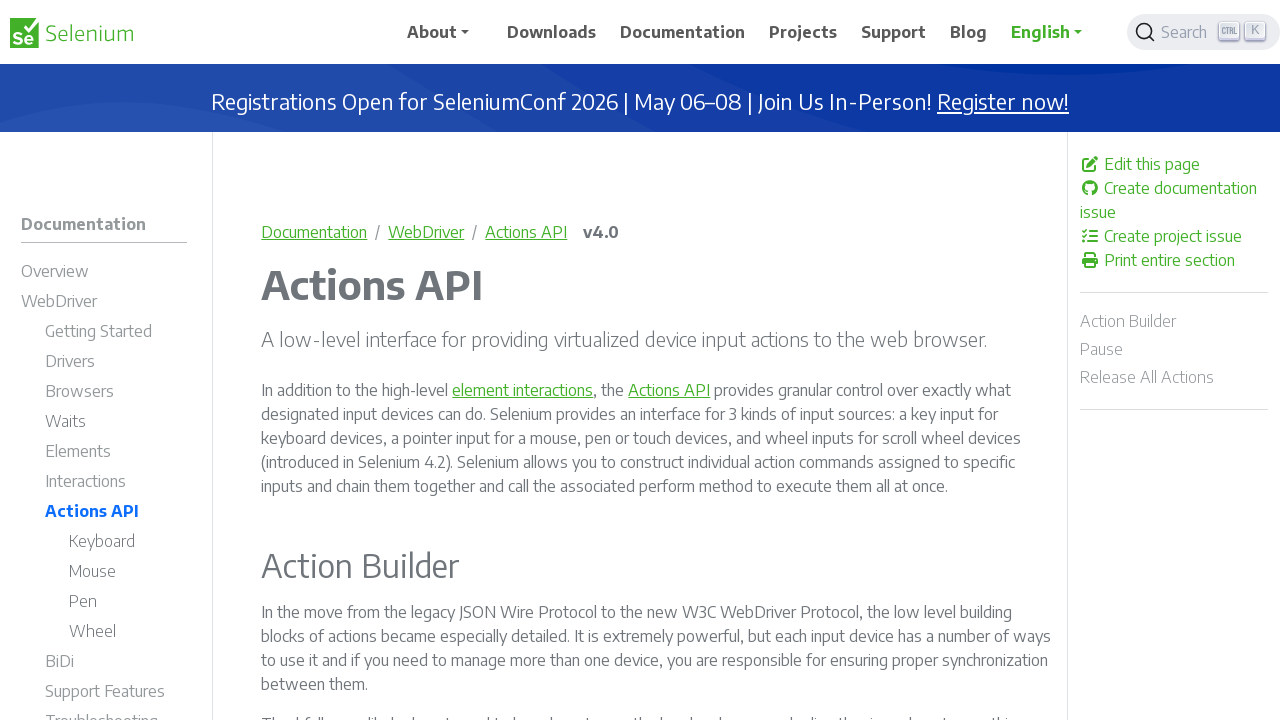

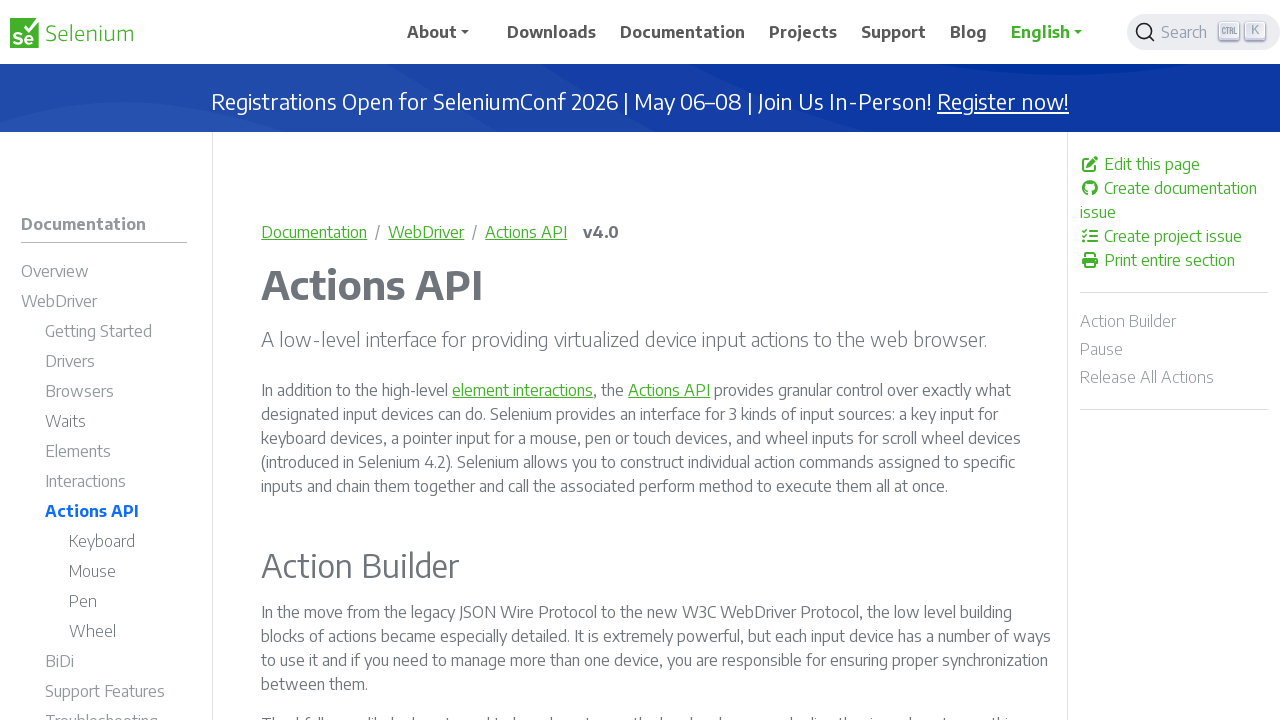